Tests clearing the completed state of all items by checking and unchecking the toggle all checkbox

Starting URL: https://demo.playwright.dev/todomvc

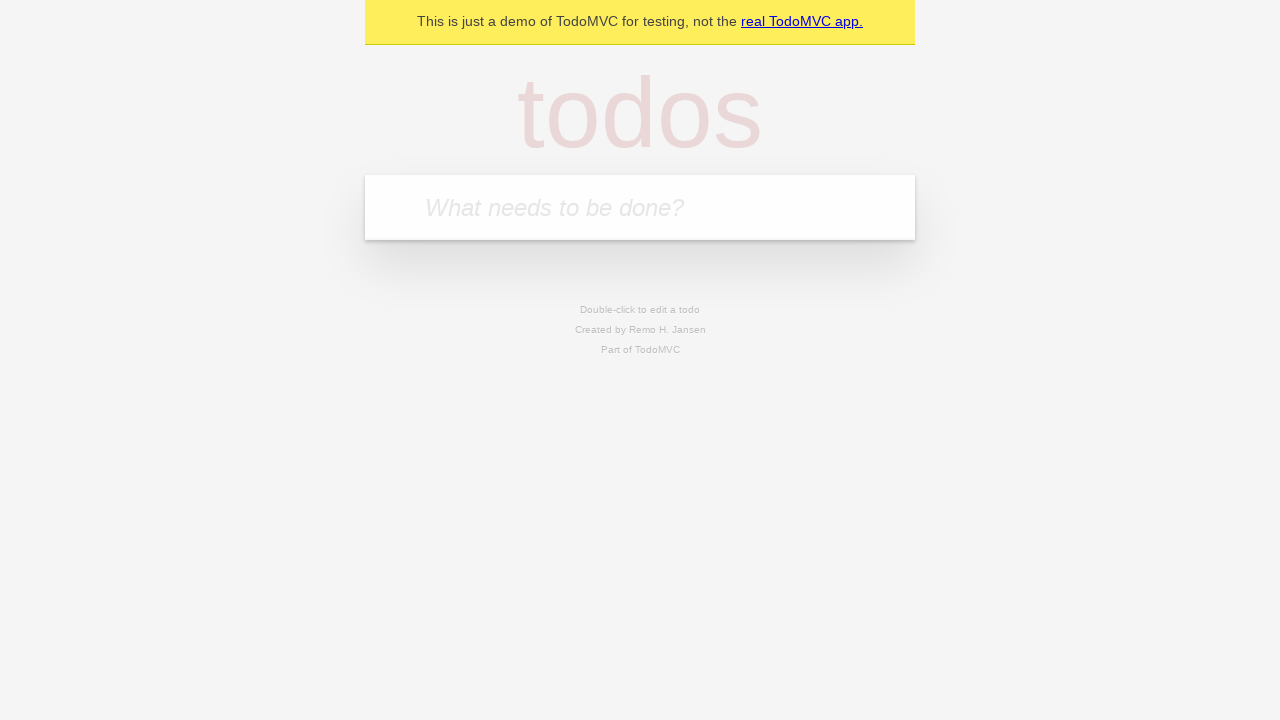

Filled todo input with 'buy some cheese' on internal:attr=[placeholder="What needs to be done?"i]
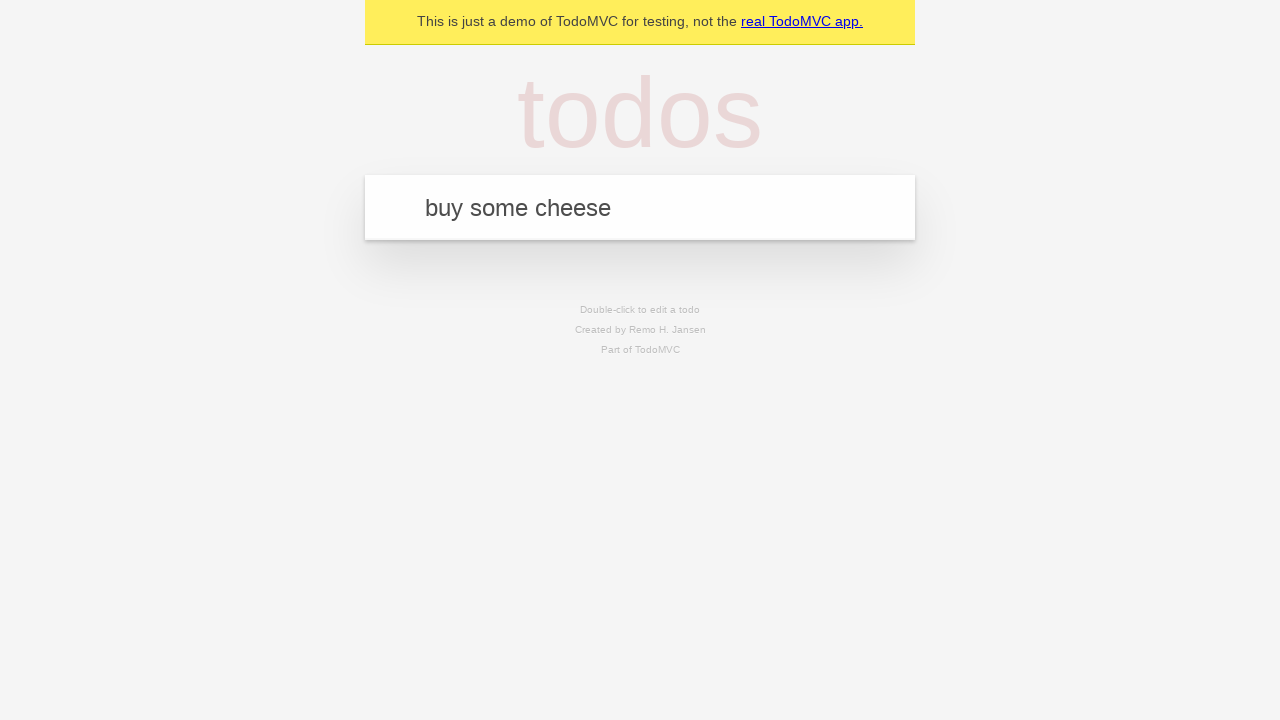

Pressed Enter to add first todo on internal:attr=[placeholder="What needs to be done?"i]
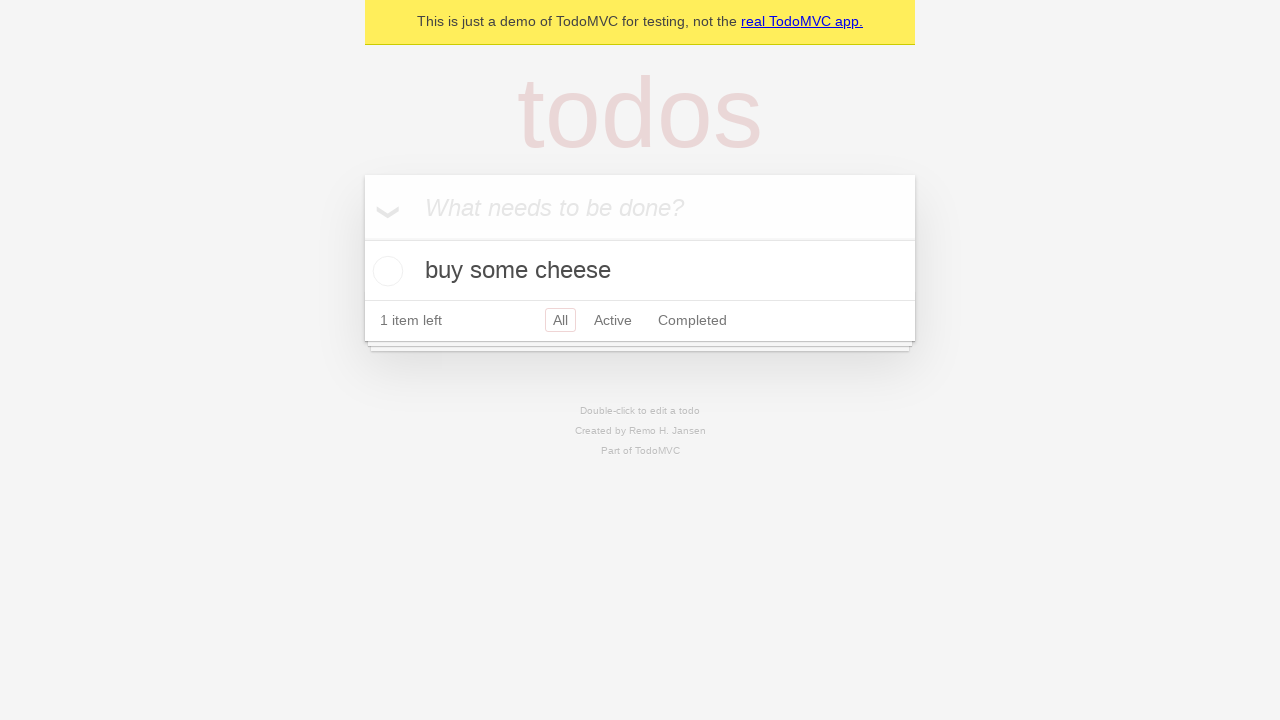

Filled todo input with 'feed the cat' on internal:attr=[placeholder="What needs to be done?"i]
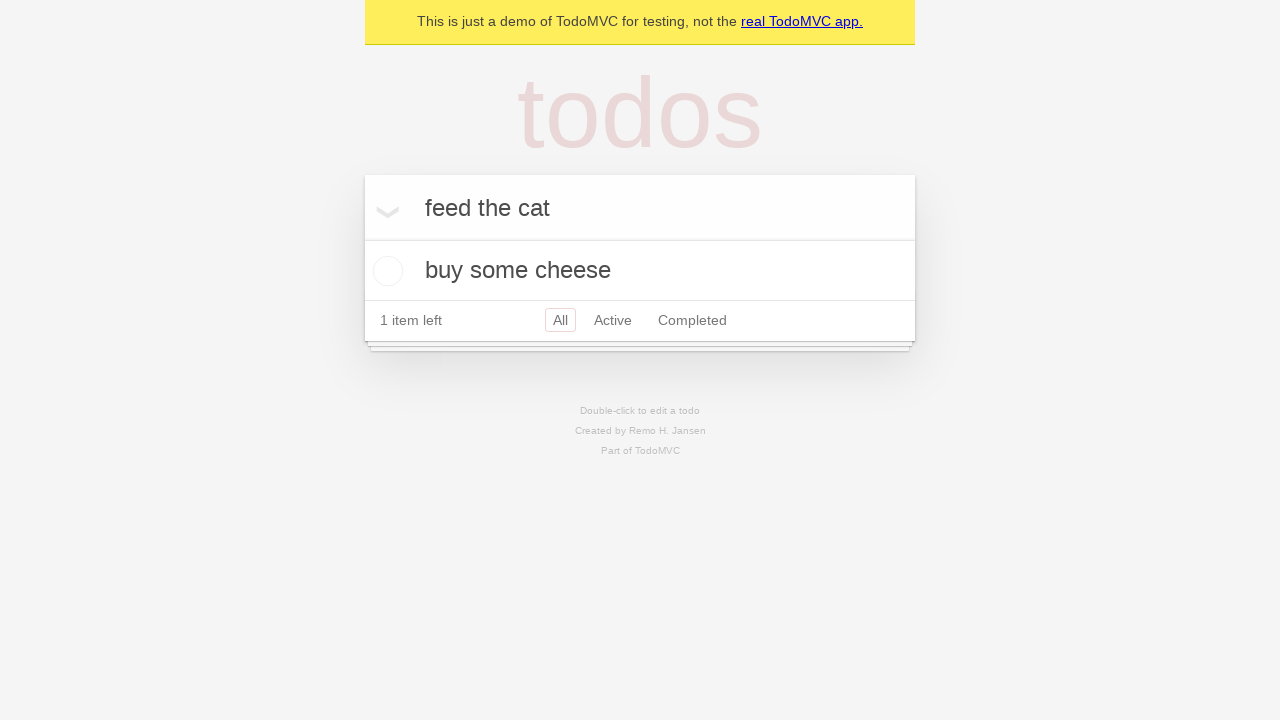

Pressed Enter to add second todo on internal:attr=[placeholder="What needs to be done?"i]
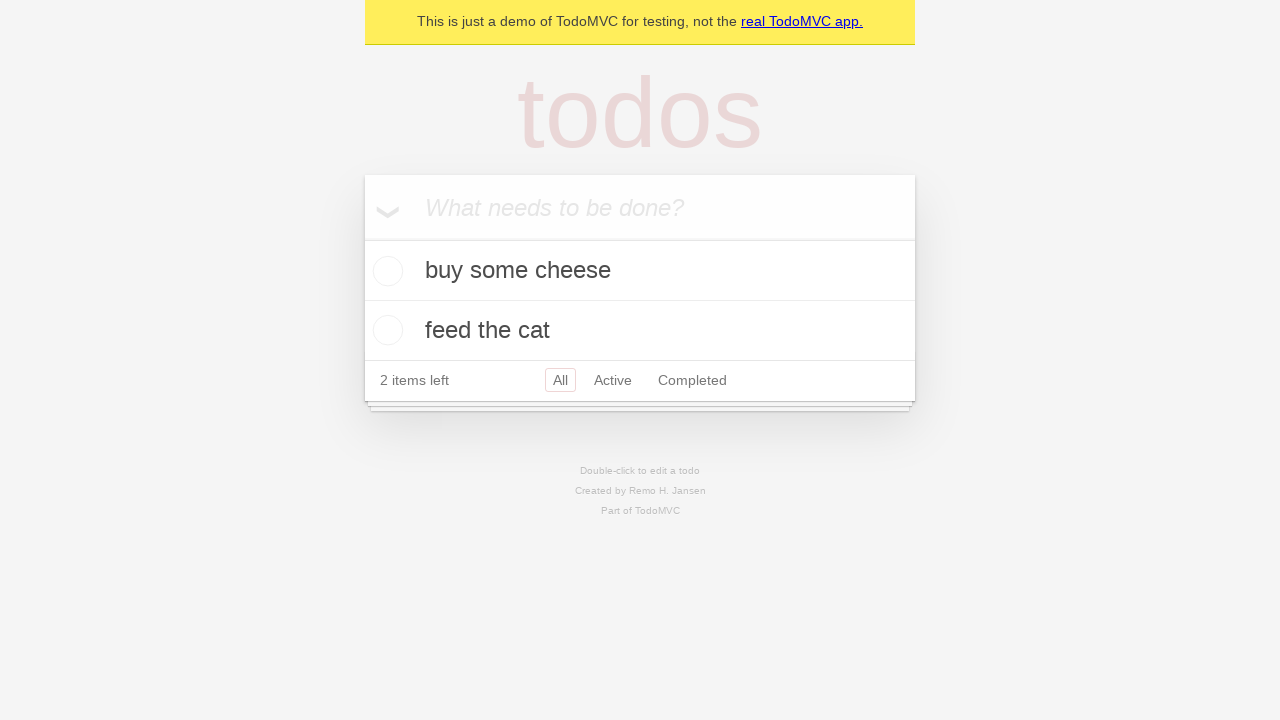

Filled todo input with 'book a doctors appointment' on internal:attr=[placeholder="What needs to be done?"i]
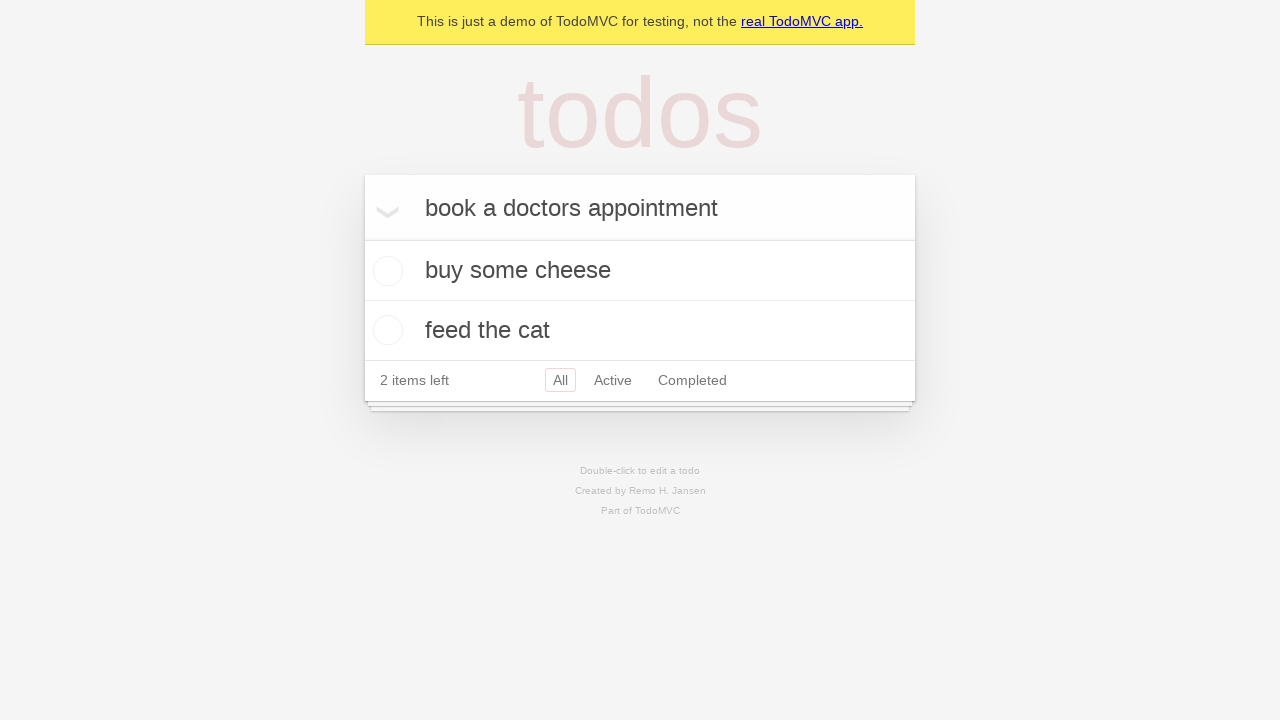

Pressed Enter to add third todo on internal:attr=[placeholder="What needs to be done?"i]
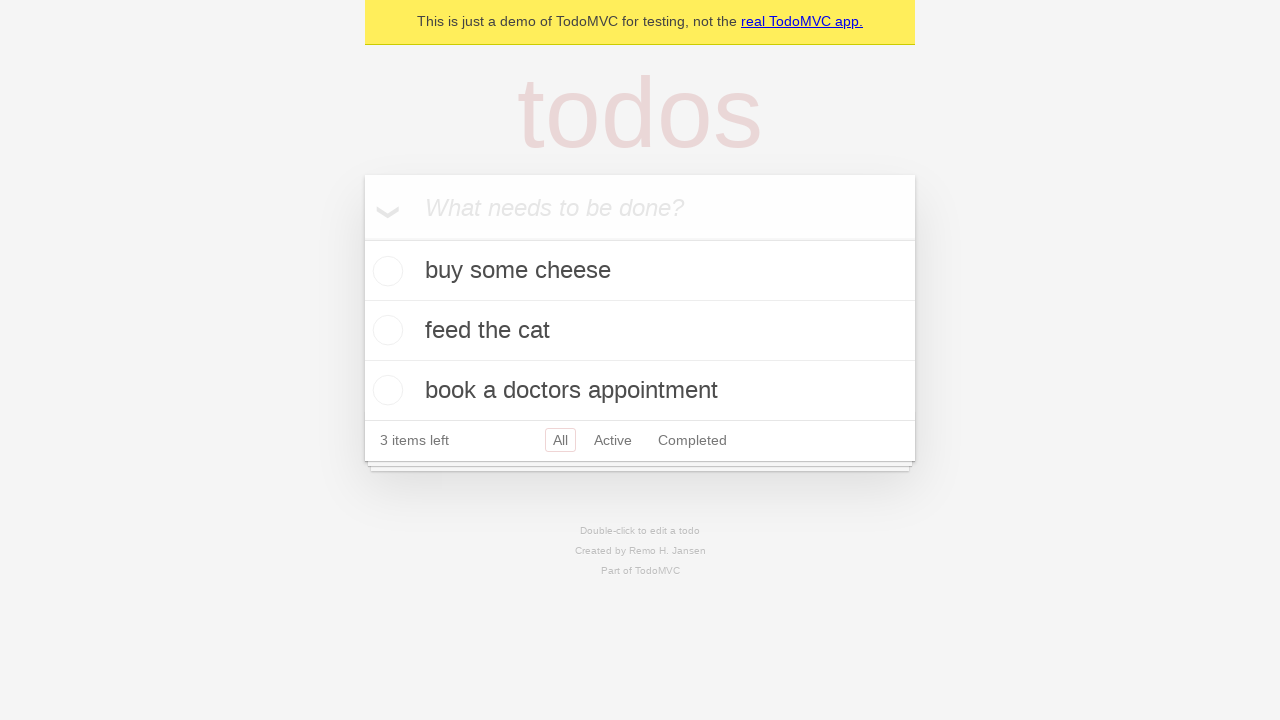

Checked the 'Mark all as complete' toggle to mark all todos as completed at (362, 238) on internal:label="Mark all as complete"i
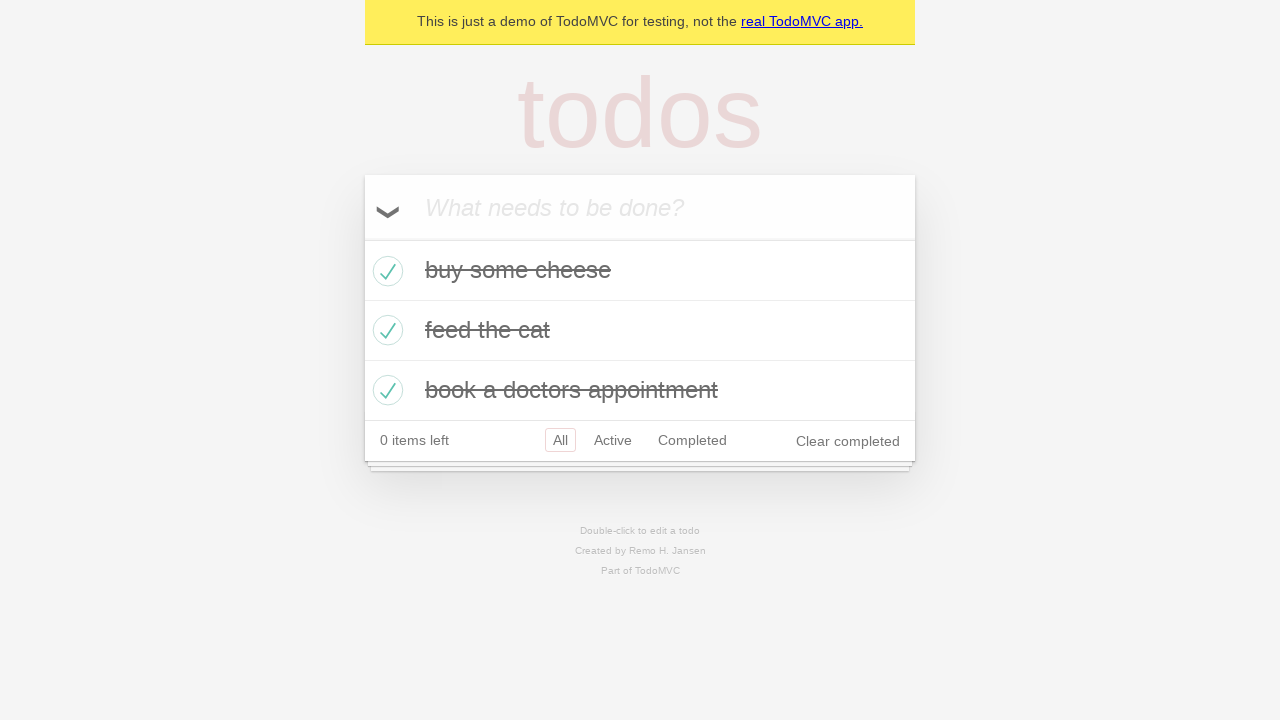

Unchecked the 'Mark all as complete' toggle to clear completed state of all todos at (362, 238) on internal:label="Mark all as complete"i
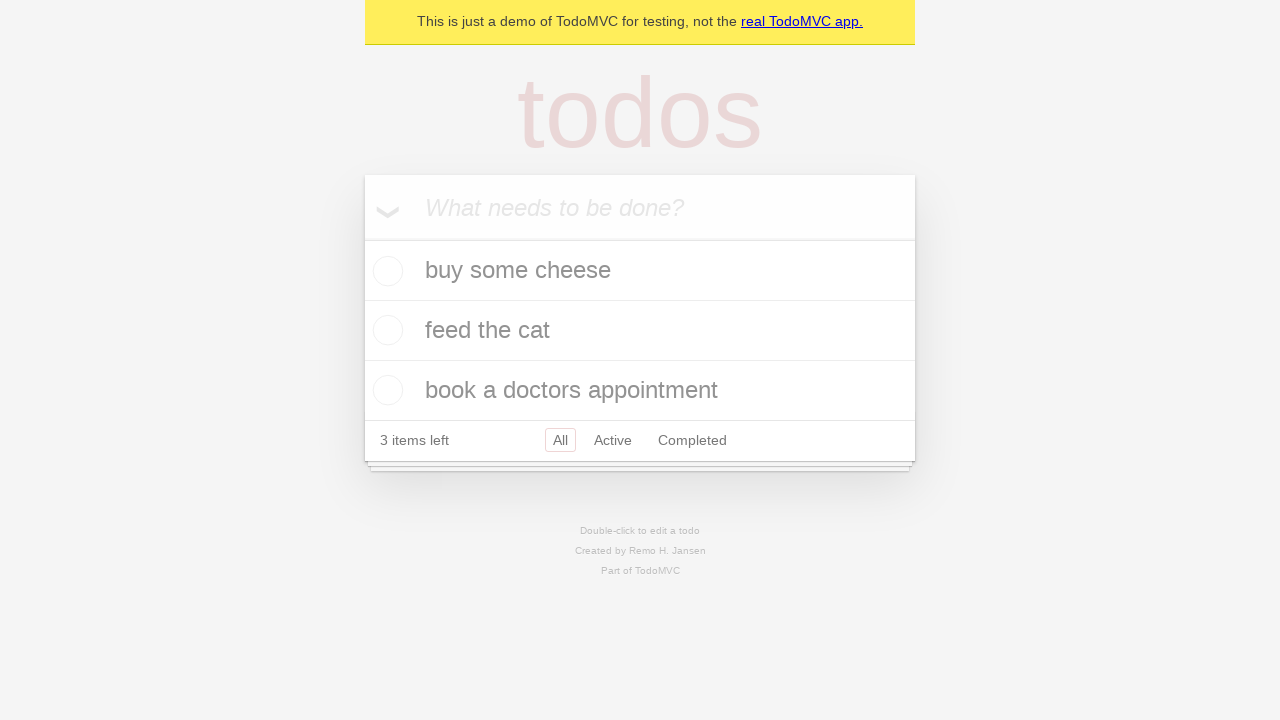

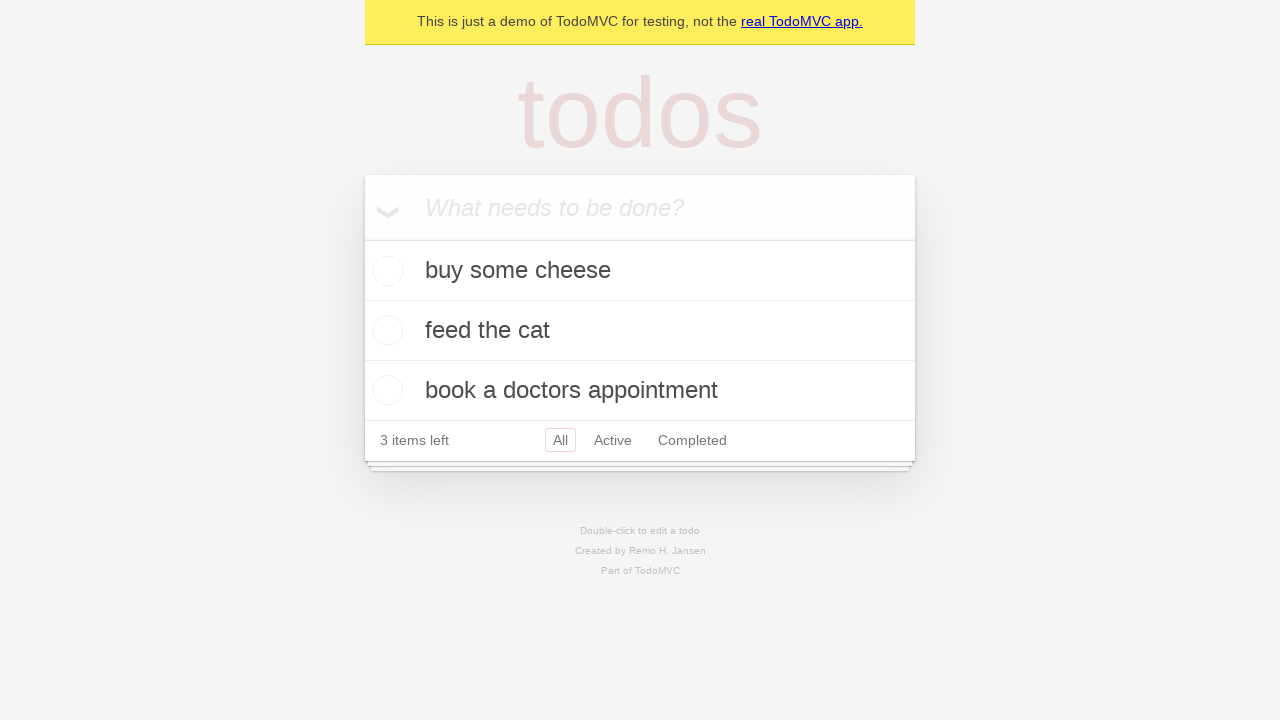